Tests drag and drop functionality on jQuery UI demo page by dragging an element into a droppable area within an iframe

Starting URL: https://jqueryui.com/droppable/

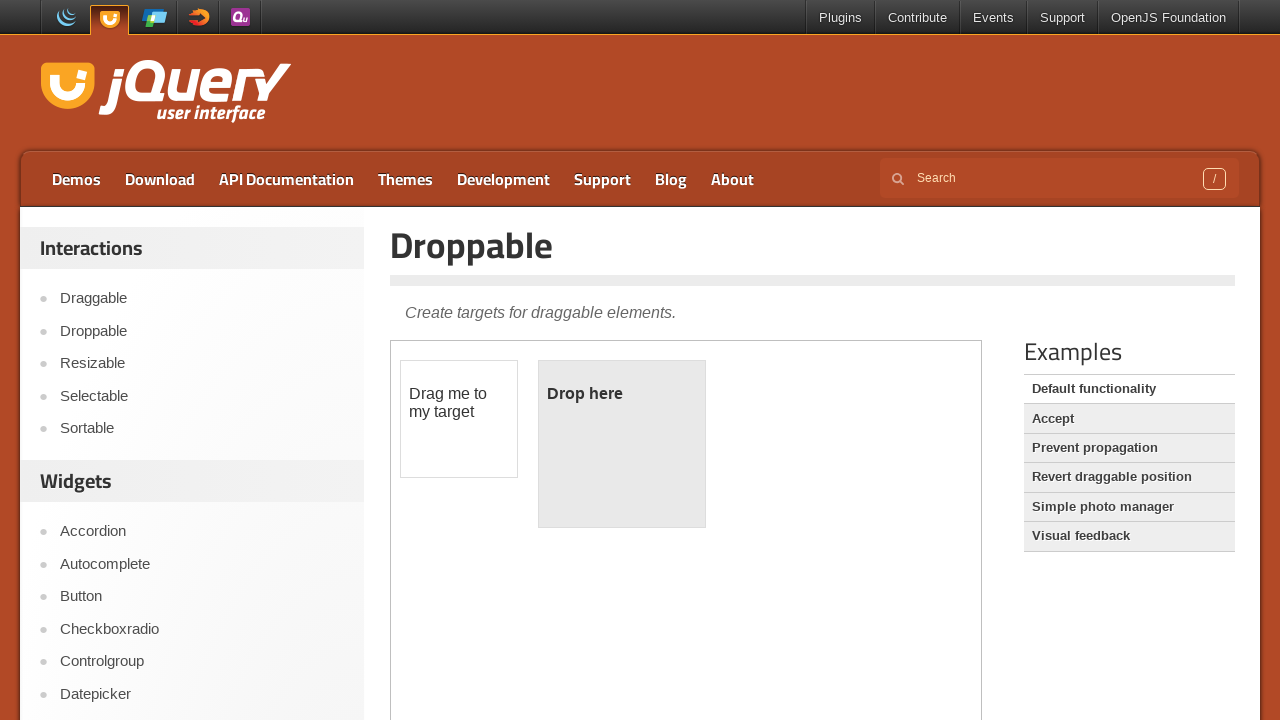

Located the demo iframe
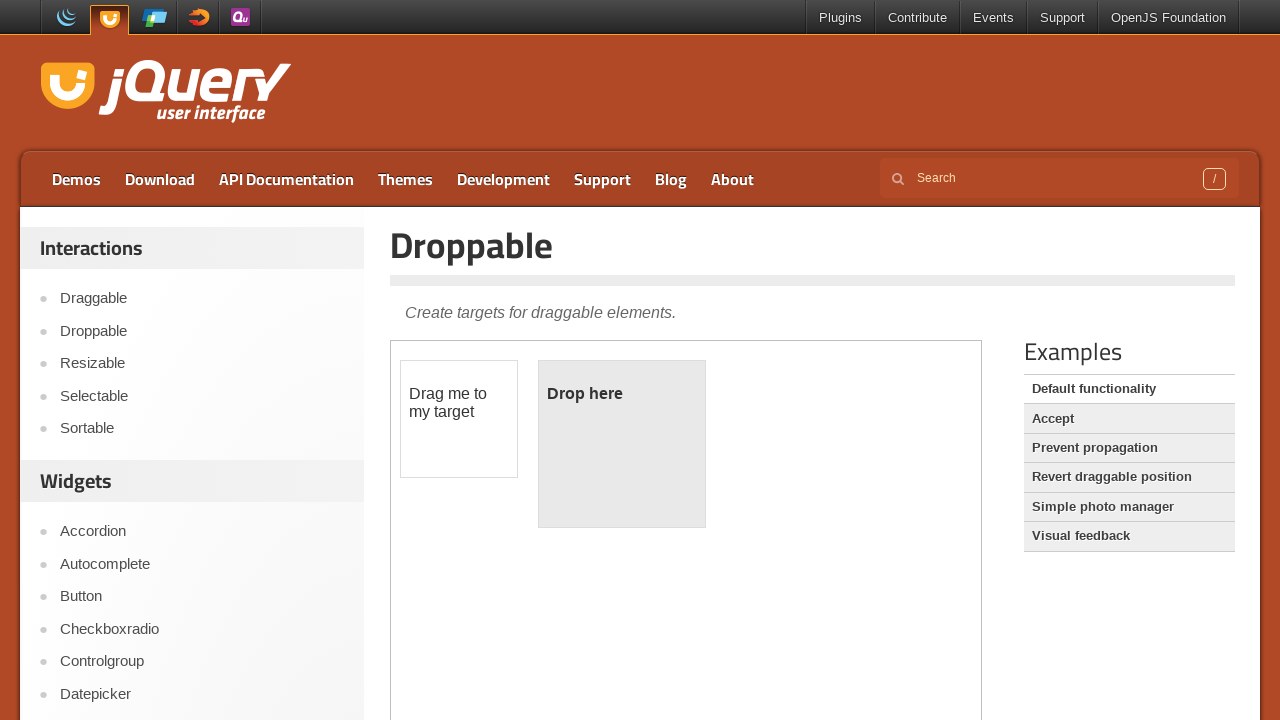

Located the draggable element within iframe
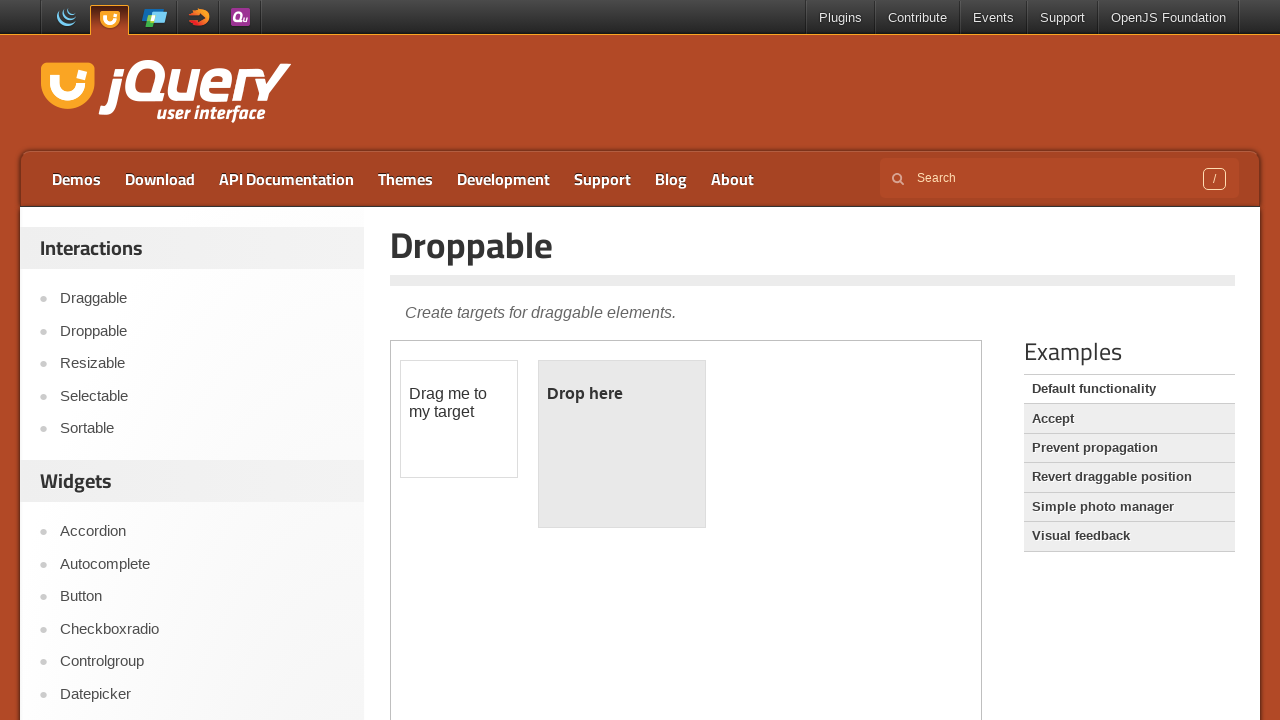

Located the droppable element within iframe
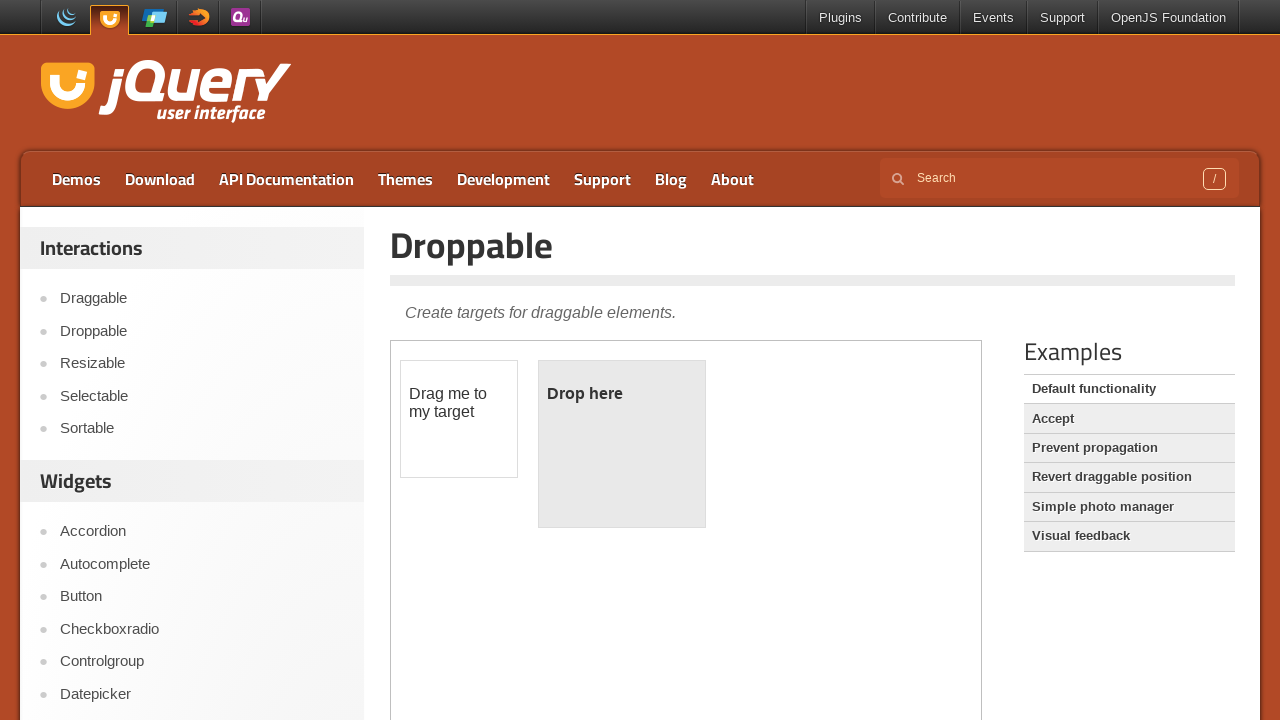

Dragged draggable element into droppable area at (622, 444)
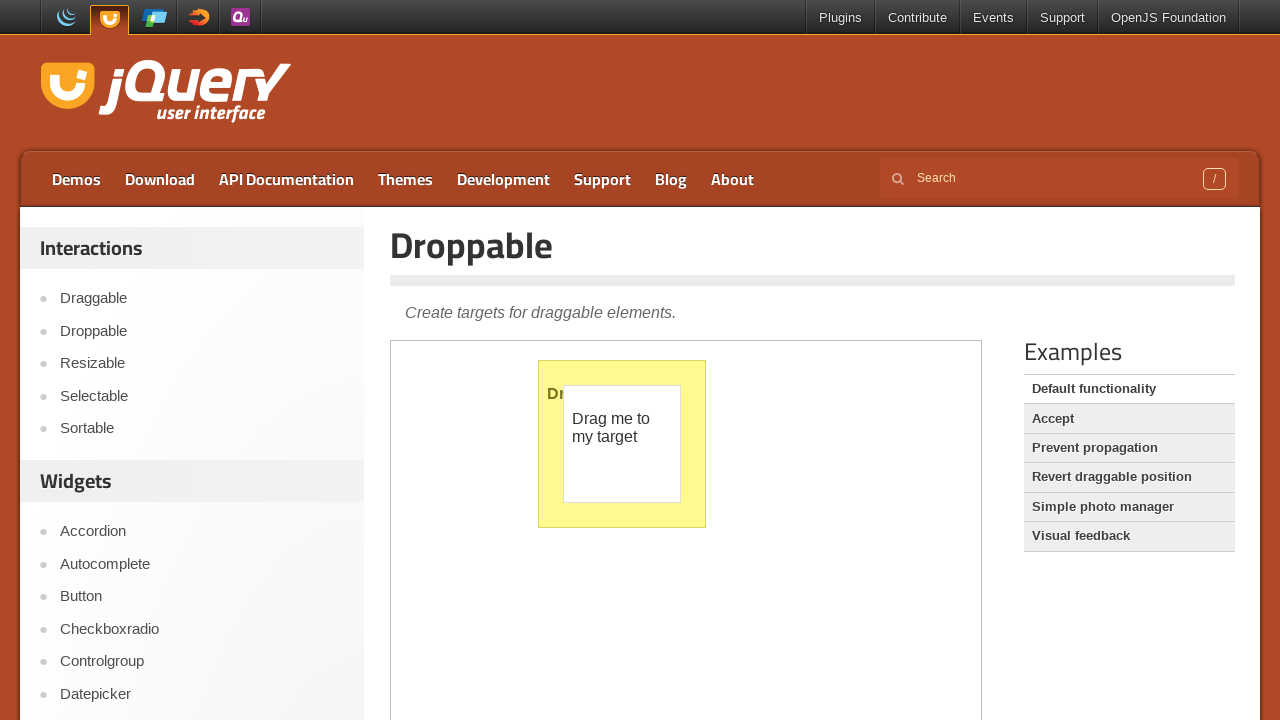

Clicked on the jQuery UI logo link at (166, 93) on .logo>a
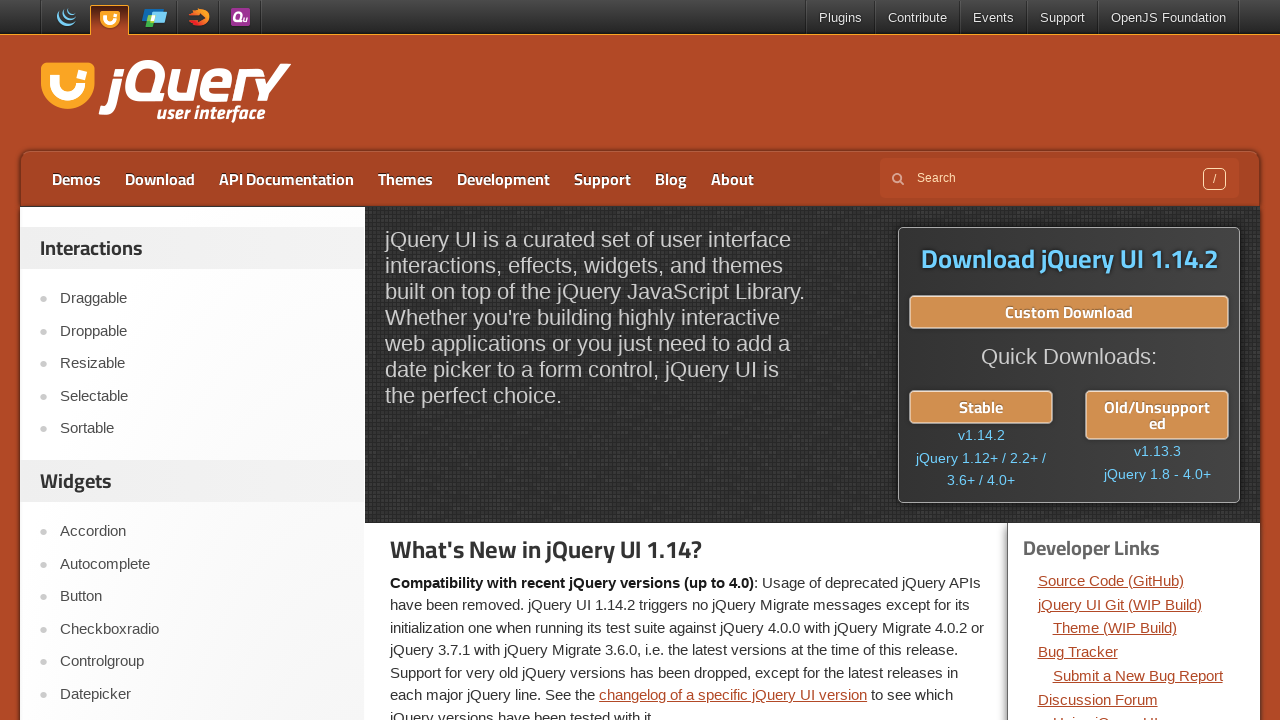

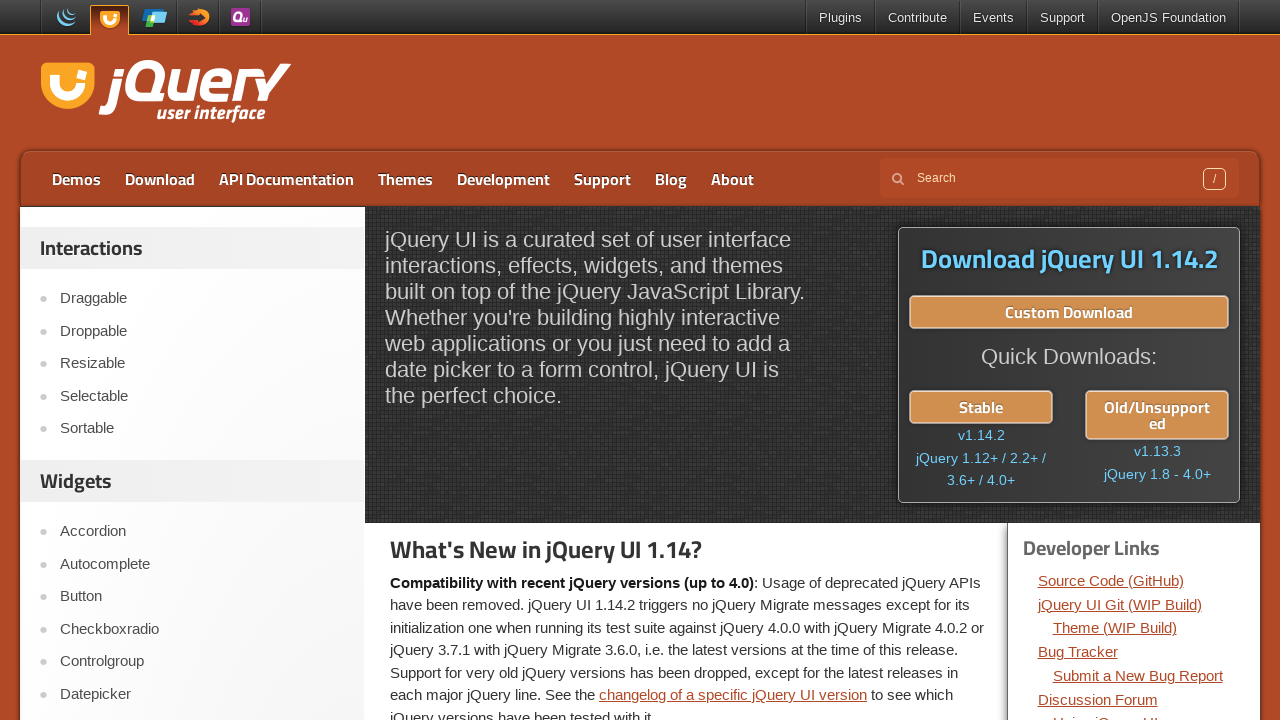